Tests login with invalid credentials and verifies error message is displayed

Starting URL: https://codility-frontend-prod.s3.amazonaws.com/media/task_static/qa_login_page/9a83bda125cd7398f9f482a3d6d45ea4/static/attachments/reference_page.html

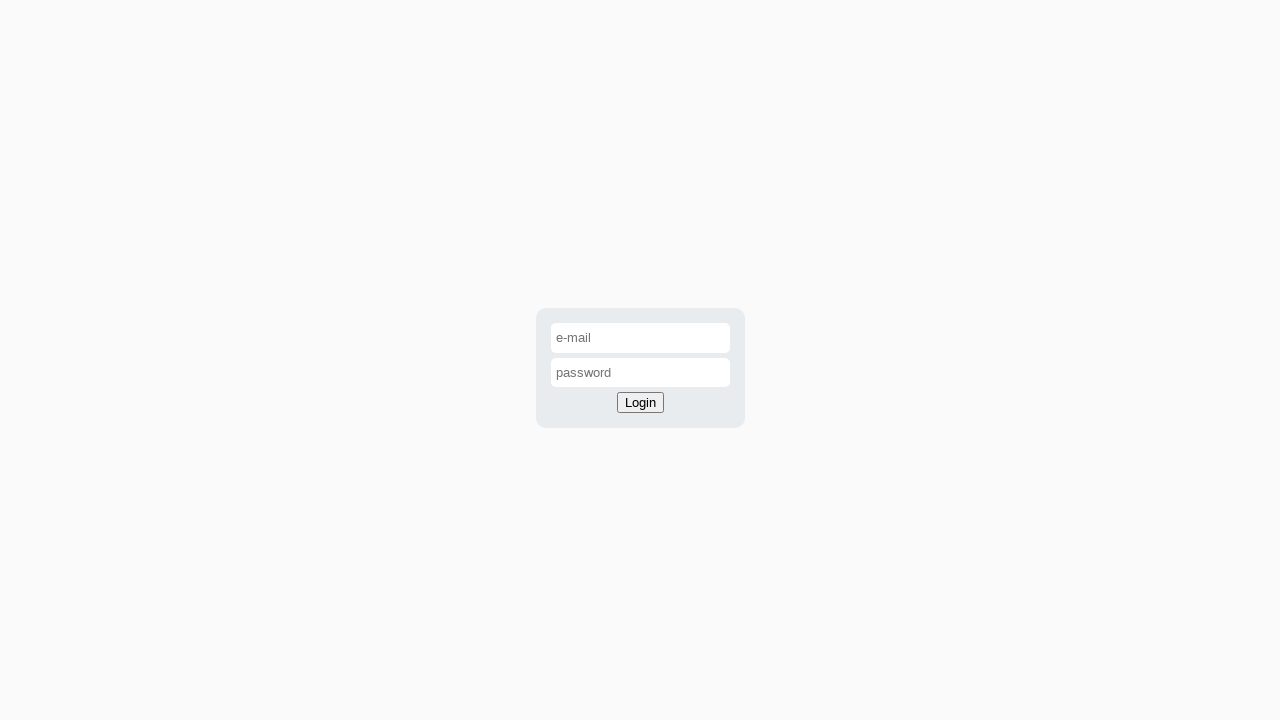

Filled email input with invalid email 'unknown@codility.com' on #email-input
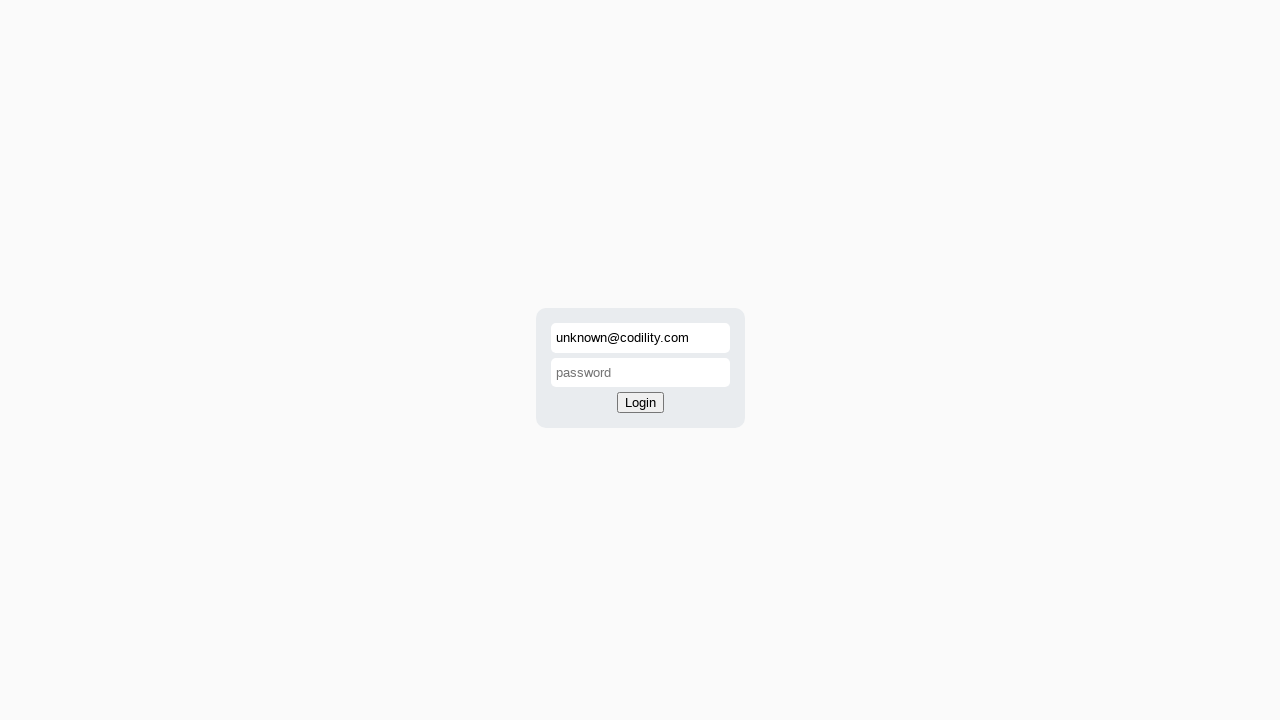

Filled password input with 'password' on #password-input
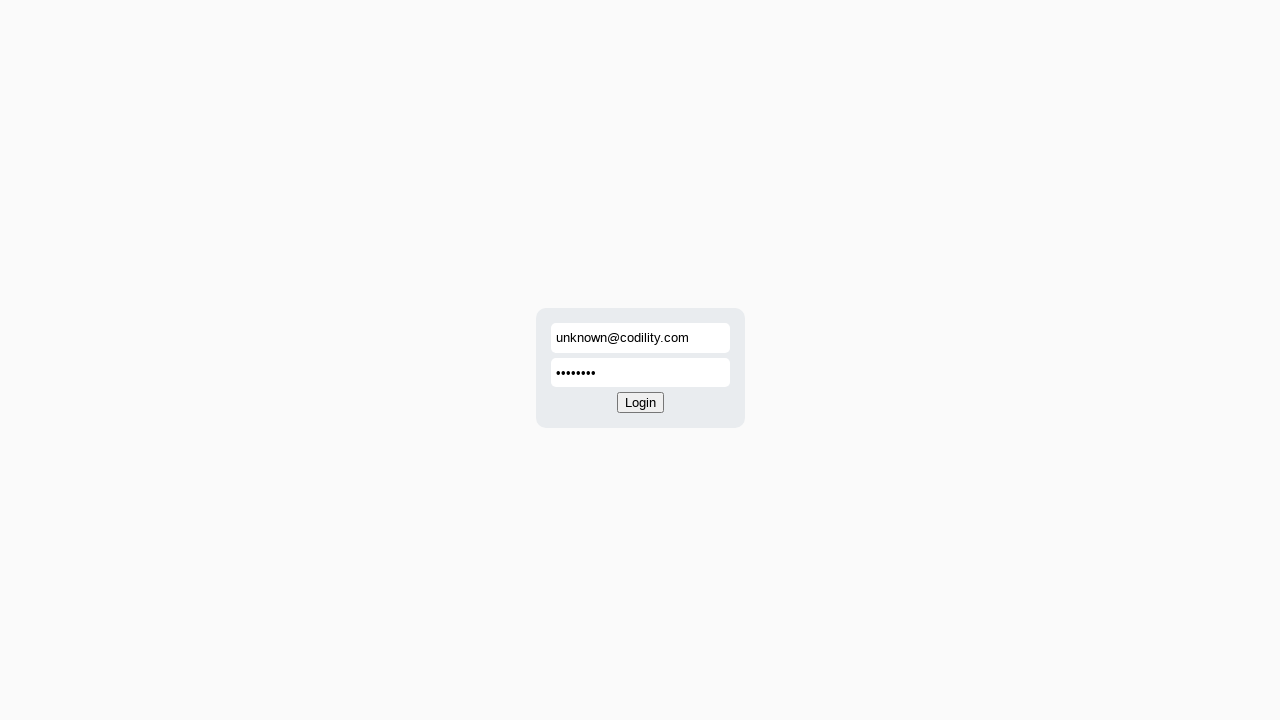

Clicked login button at (640, 403) on #login-button
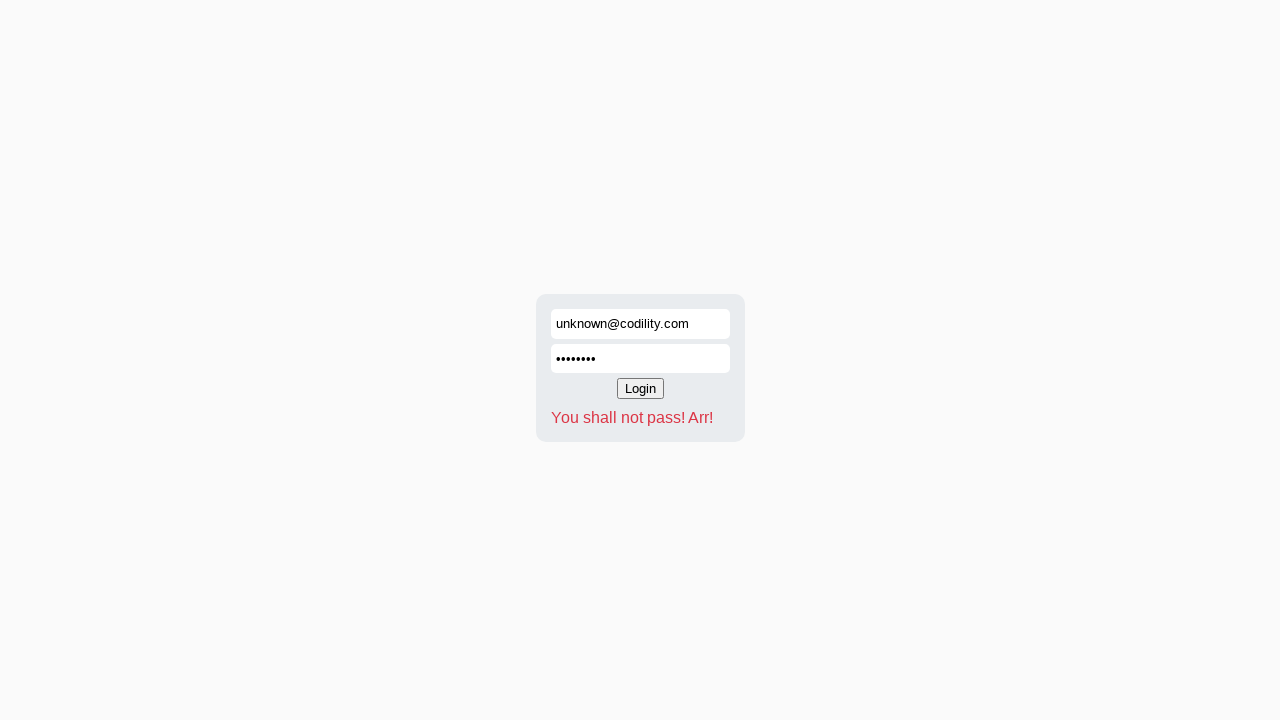

Error message appeared confirming invalid credentials rejection
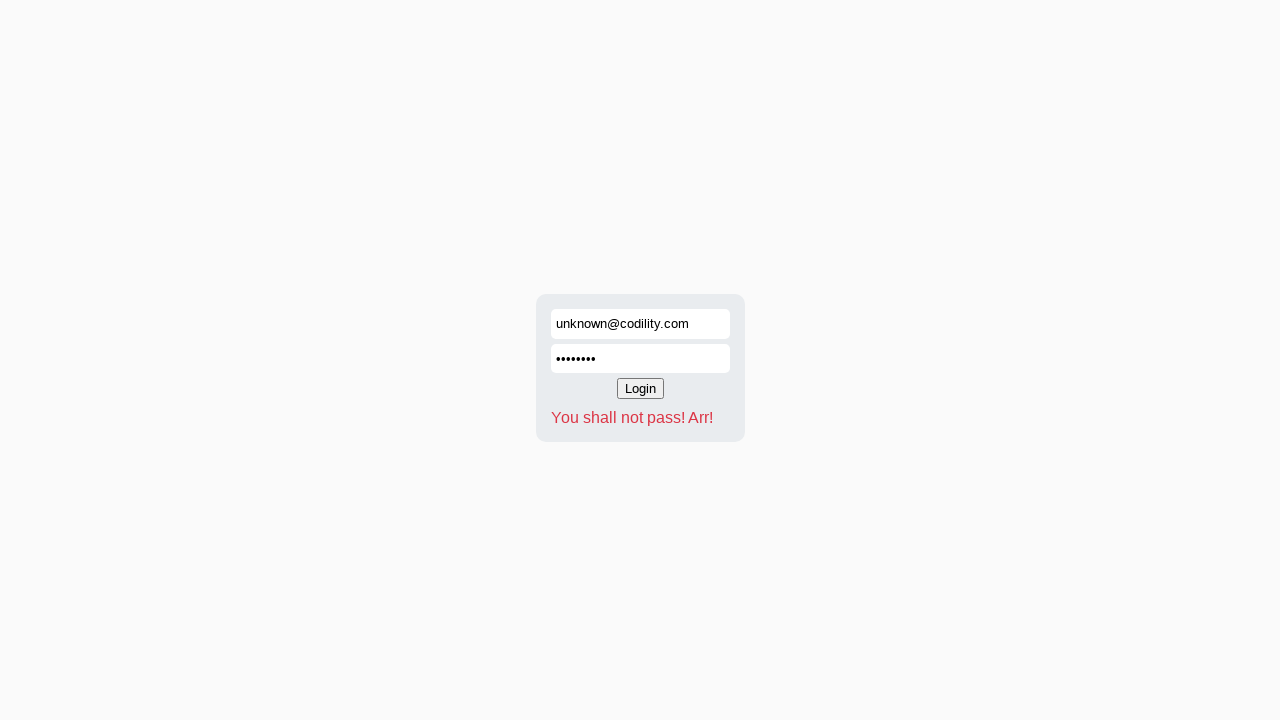

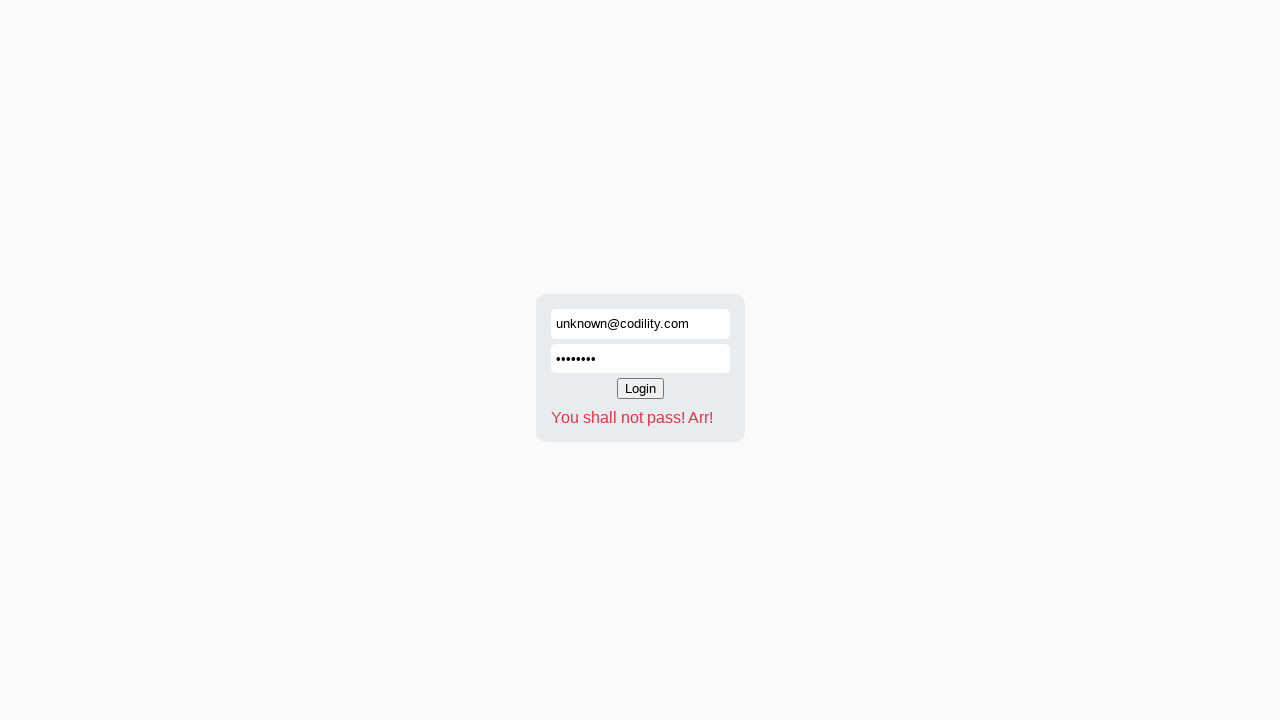